Tests losing the hangman game by entering multiple incorrect letters until running out of attempts

Starting URL: https://agustin-caucino.github.io/Agiles-grupo-4/

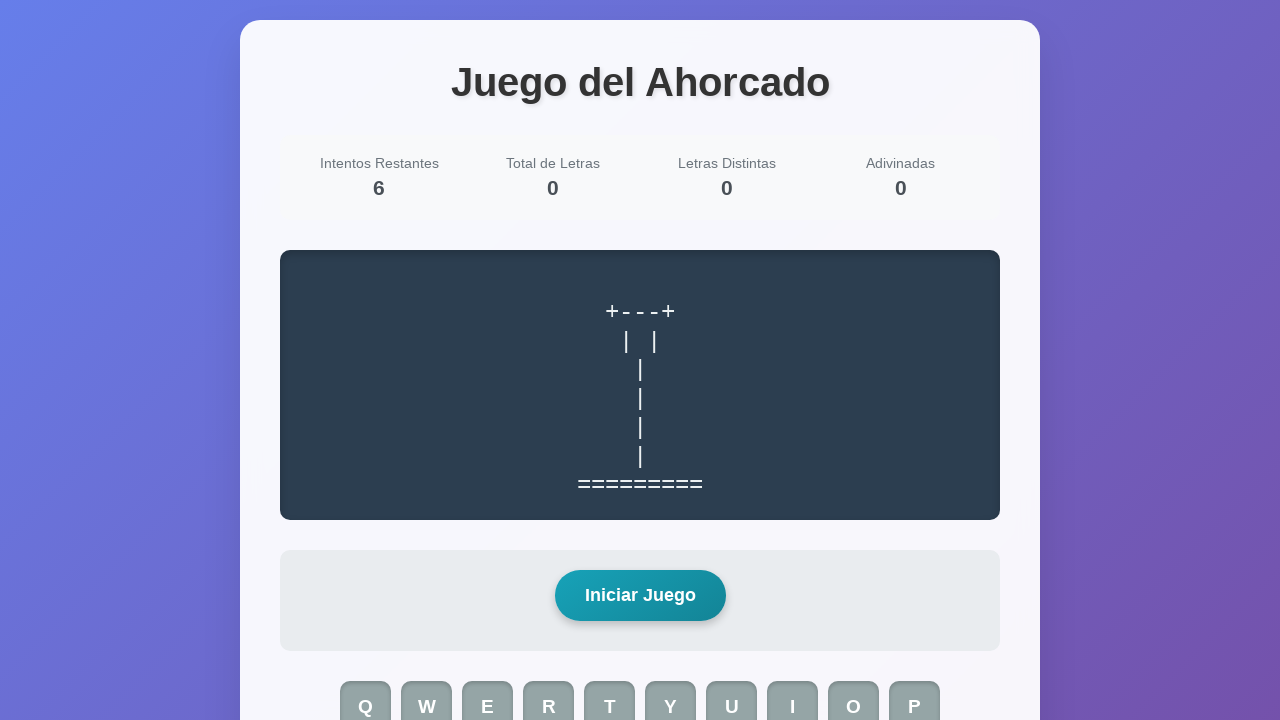

Clicked start game button at (640, 596) on #start-game
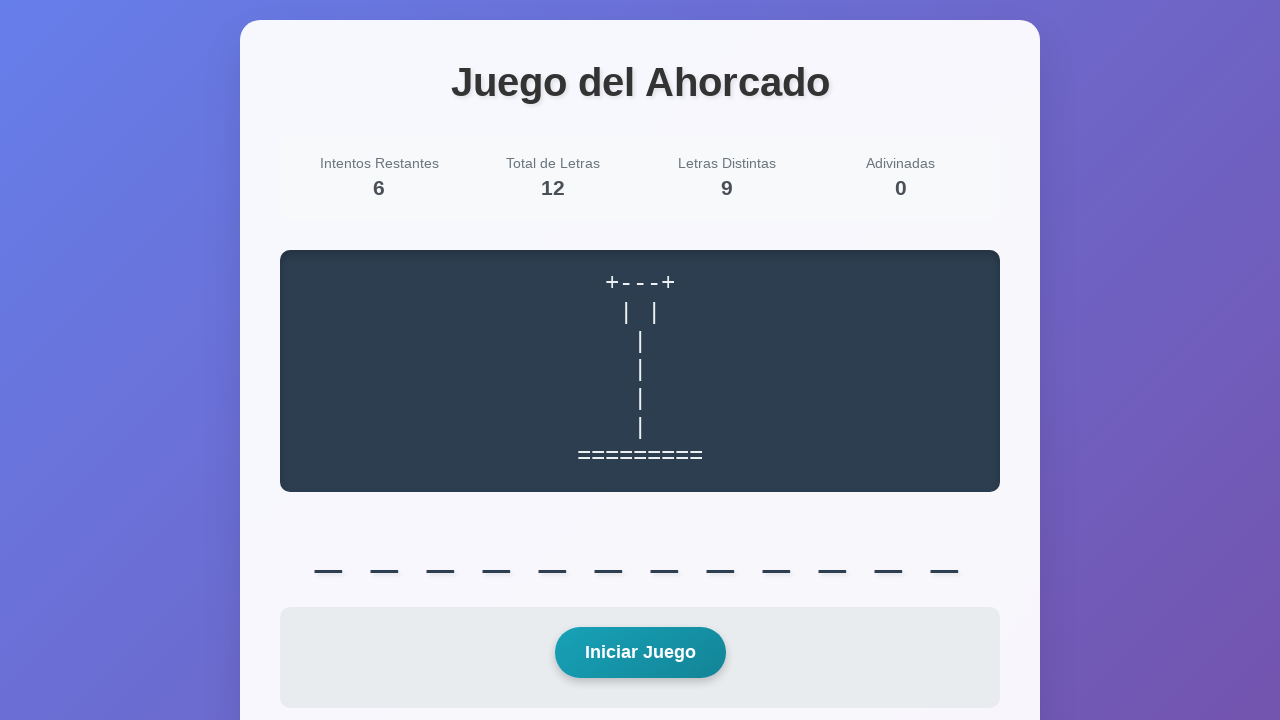

Word display element loaded
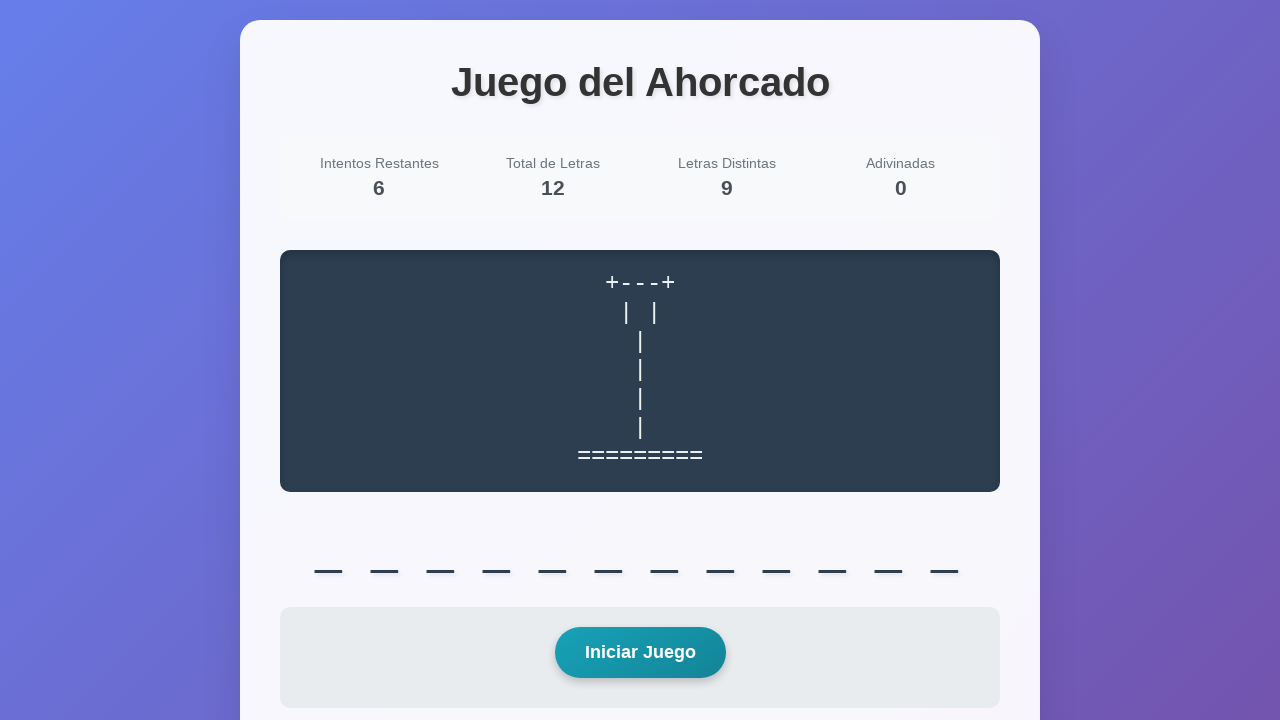

Pressed letter 'z' (incorrect)
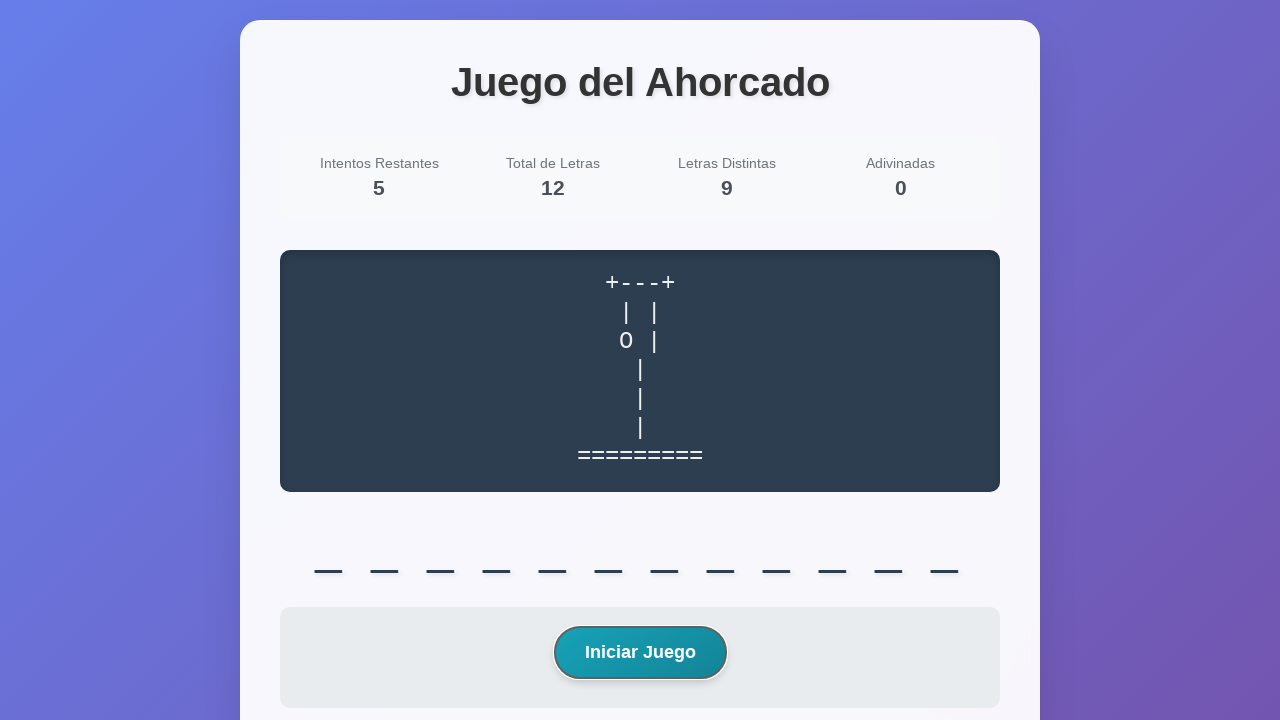

Pressed letter 'q' (incorrect)
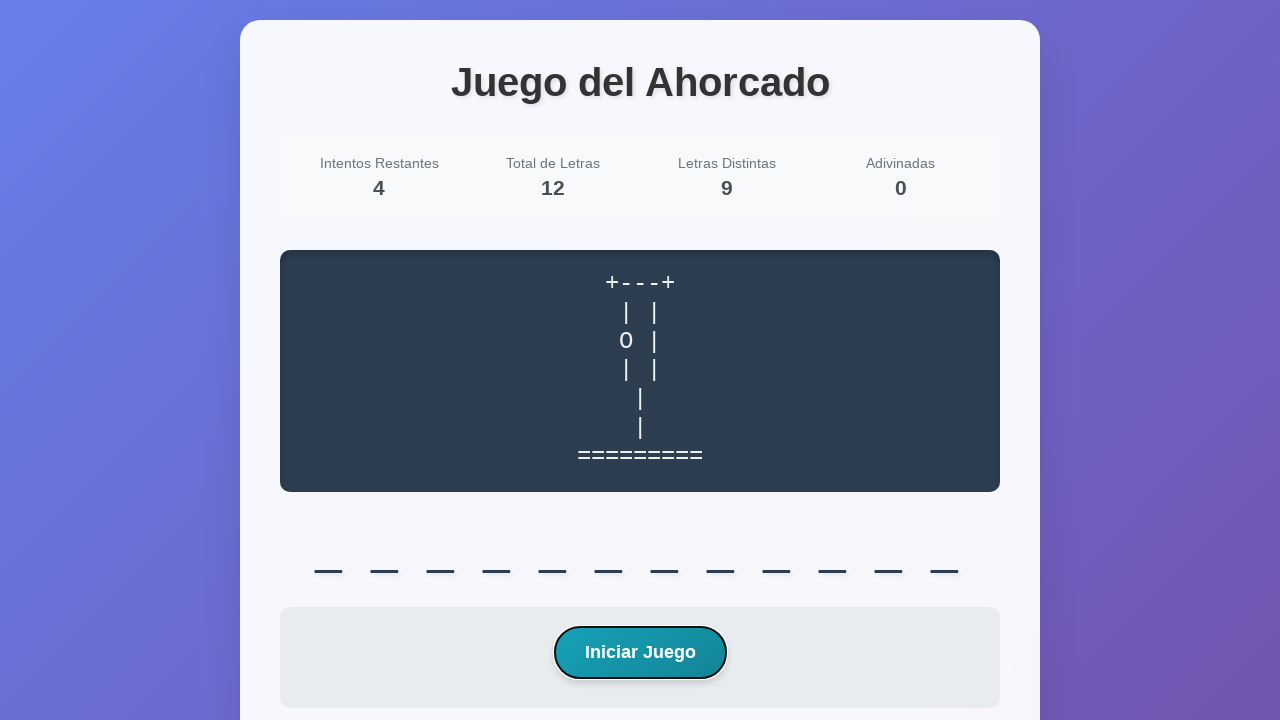

Pressed letter 'u' (incorrect)
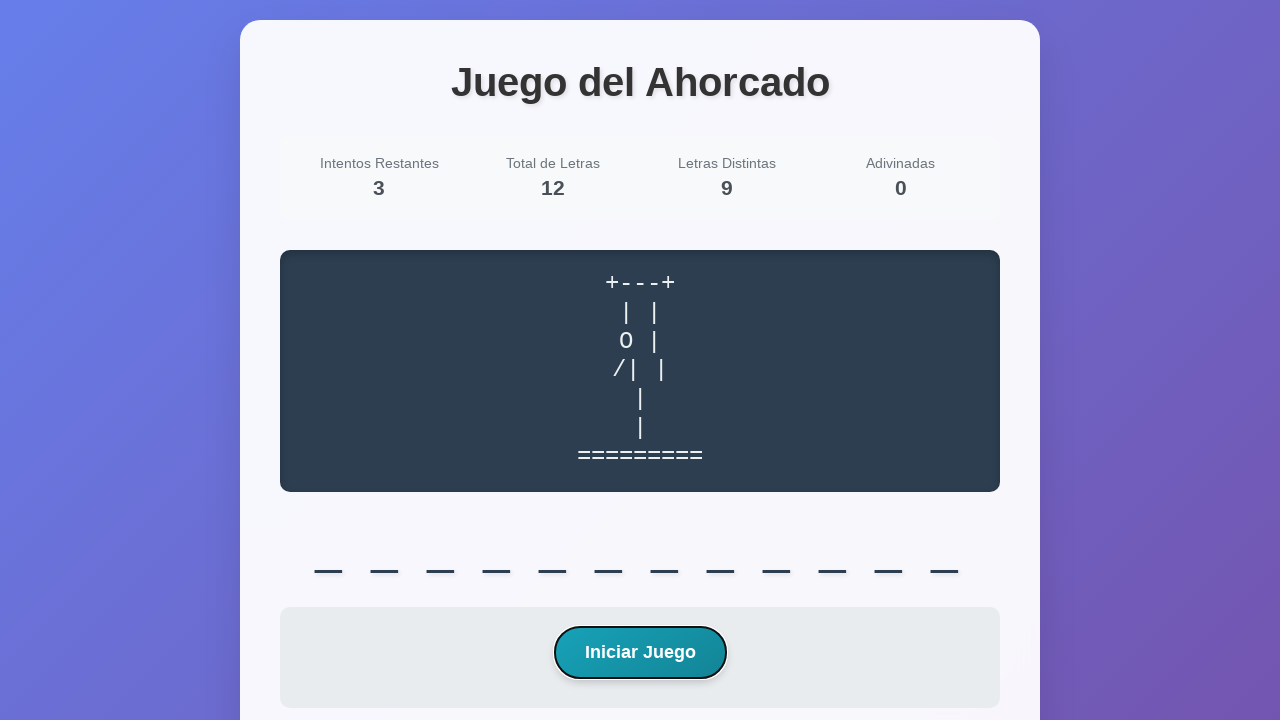

Pressed letter 'w' (incorrect)
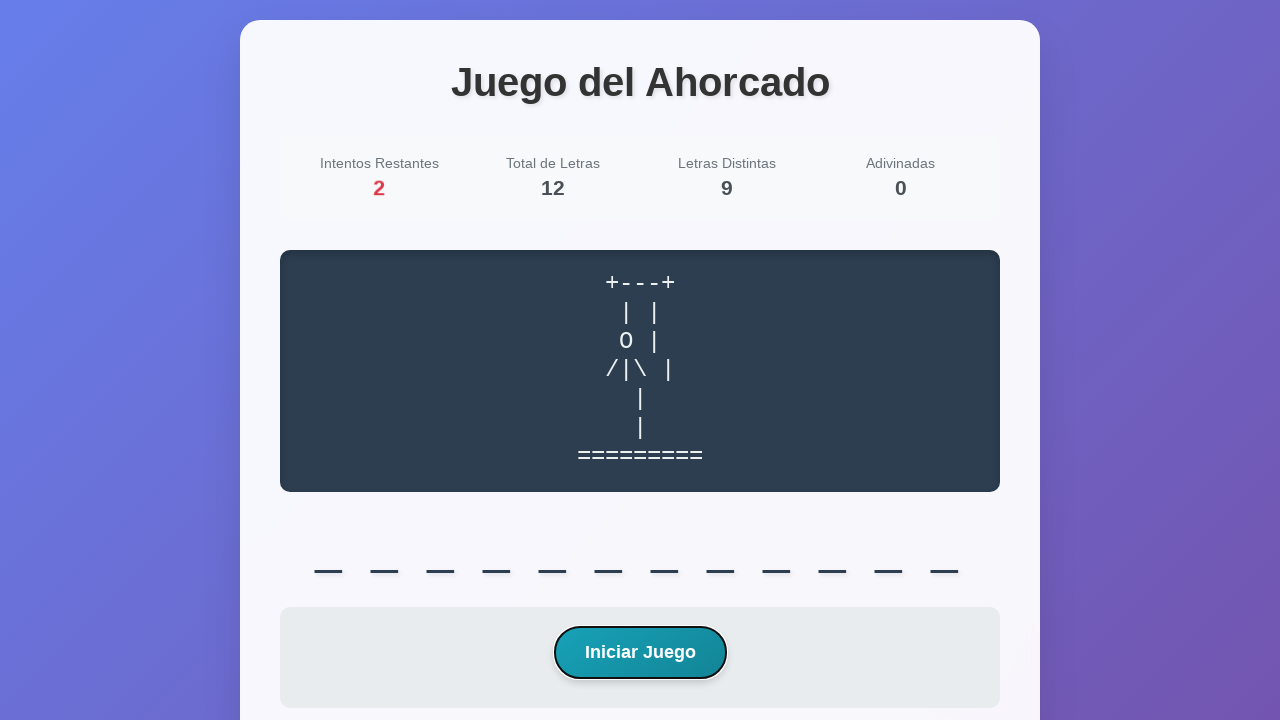

Pressed letter 'x' (incorrect)
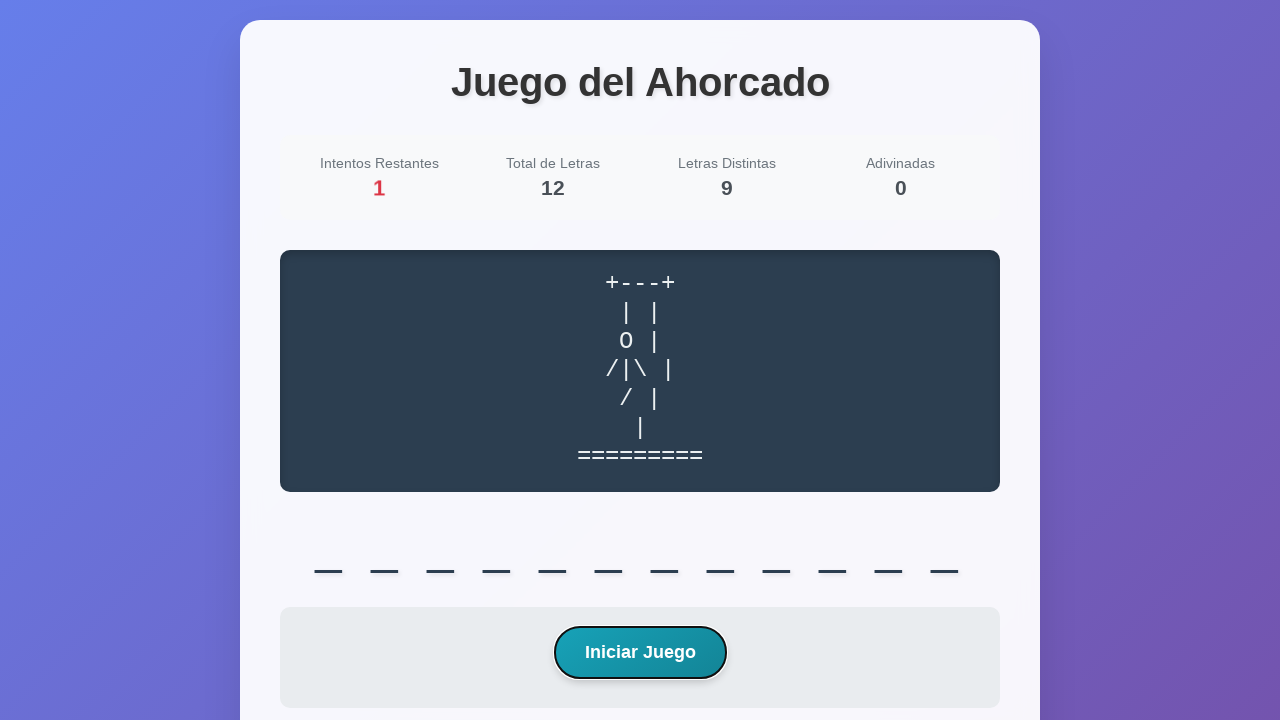

Pressed letter 'b' (incorrect)
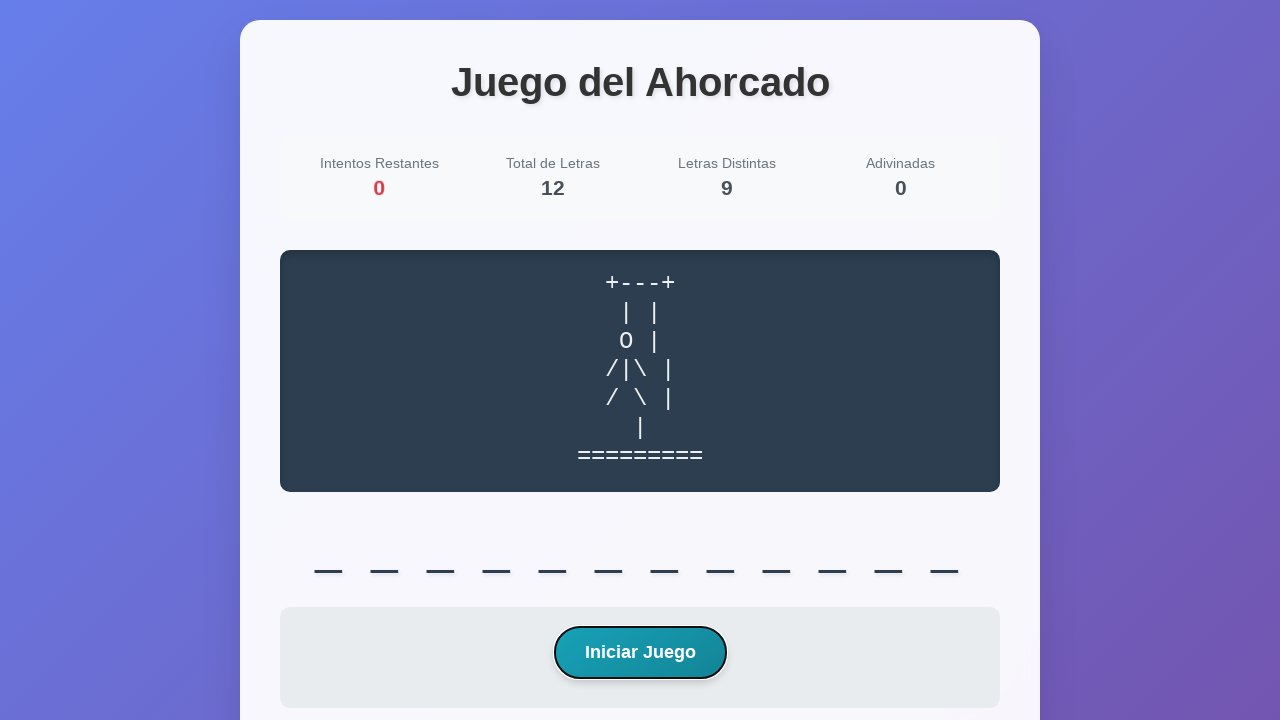

Located message element
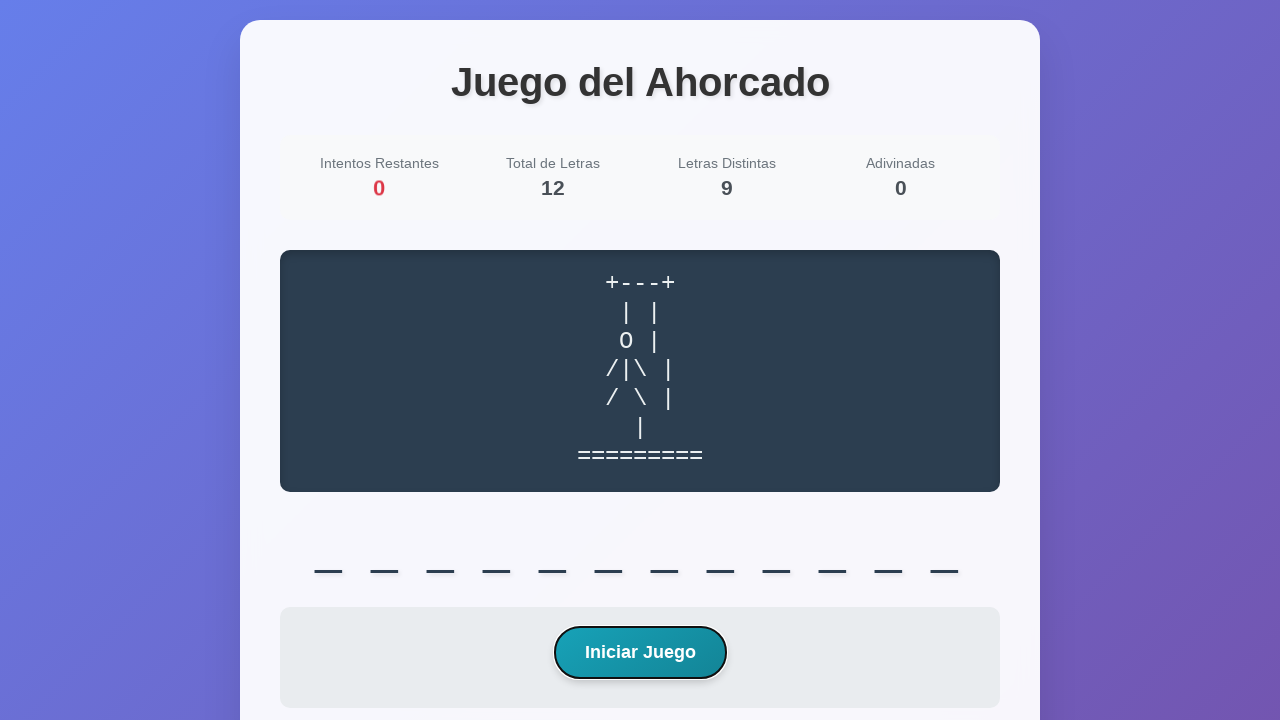

Loss message 'Perdiste' appeared after running out of attempts
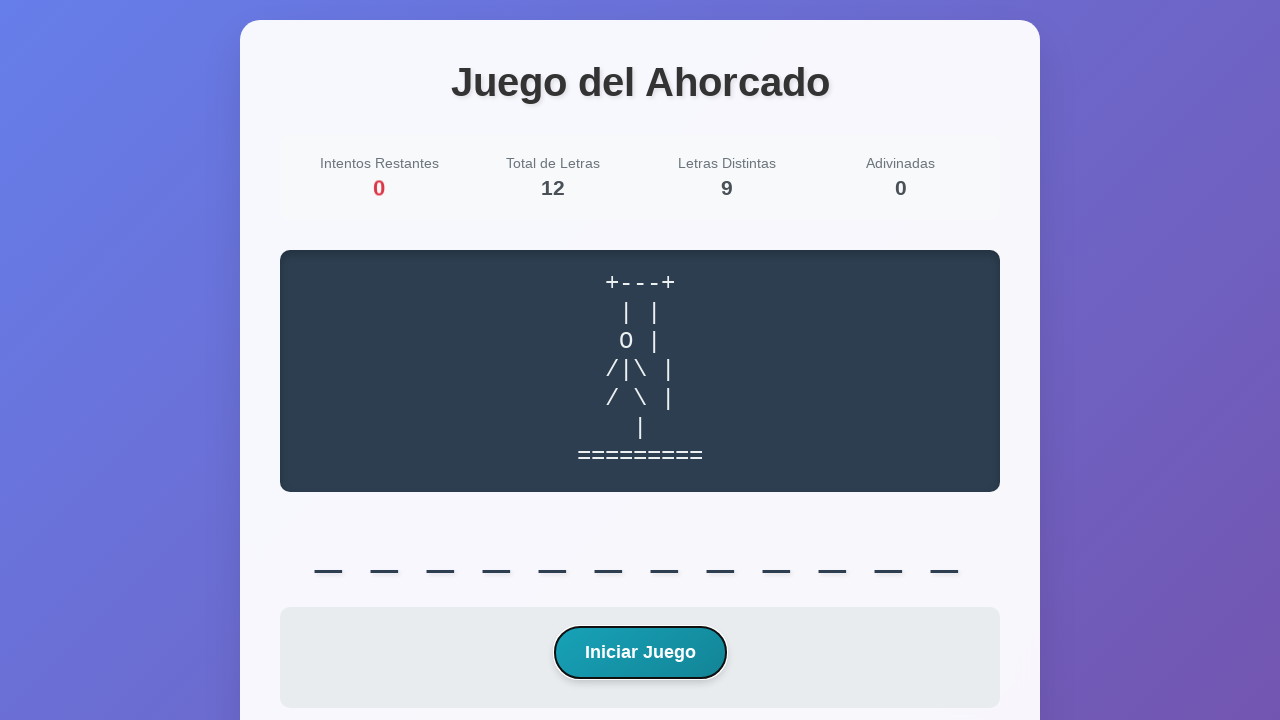

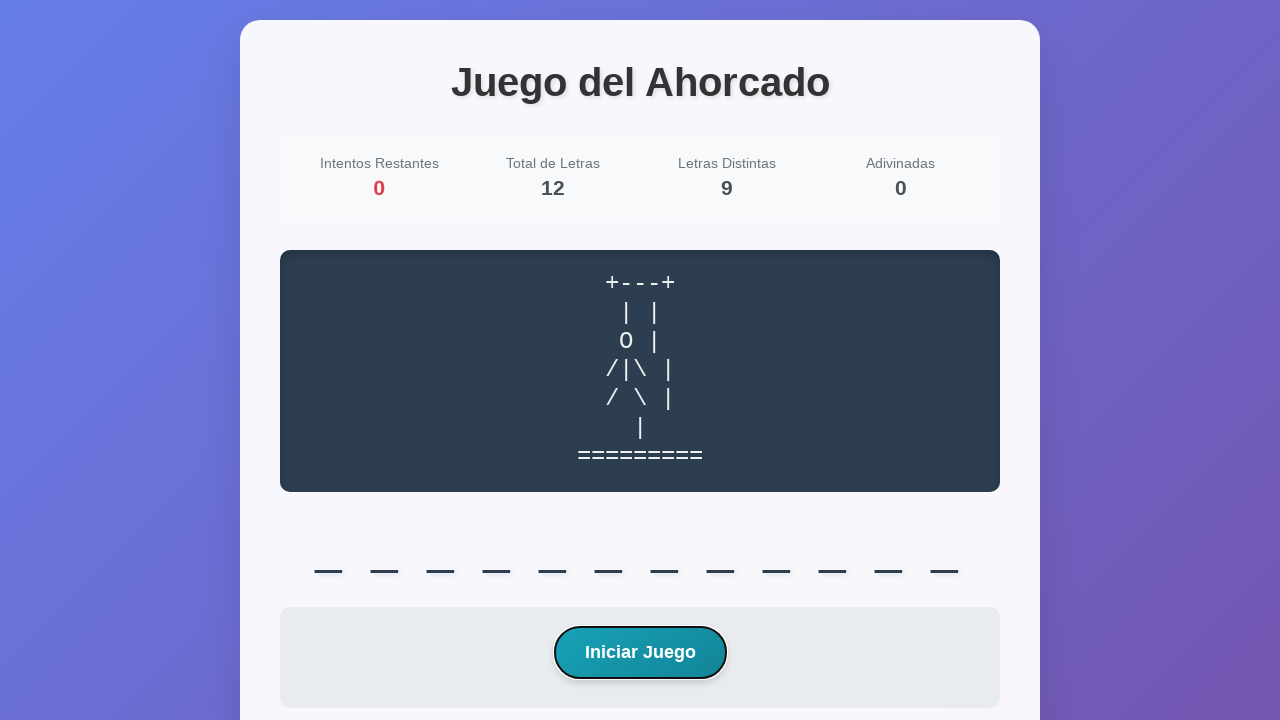